Tests wait functionality by clicking buttons that reveal text fields after a delay, then filling those fields with text

Starting URL: https://www.hyrtutorials.com/p/waits-demo.html

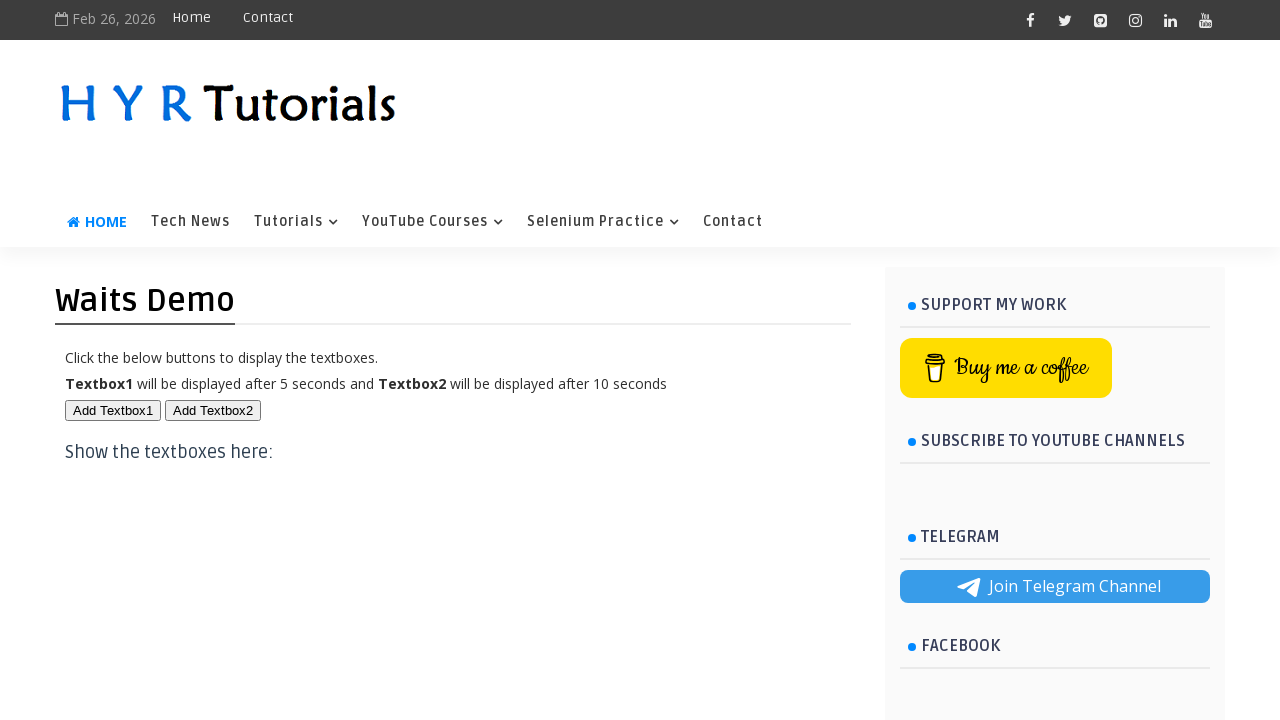

Clicked first button to reveal text field at (113, 410) on #btn1
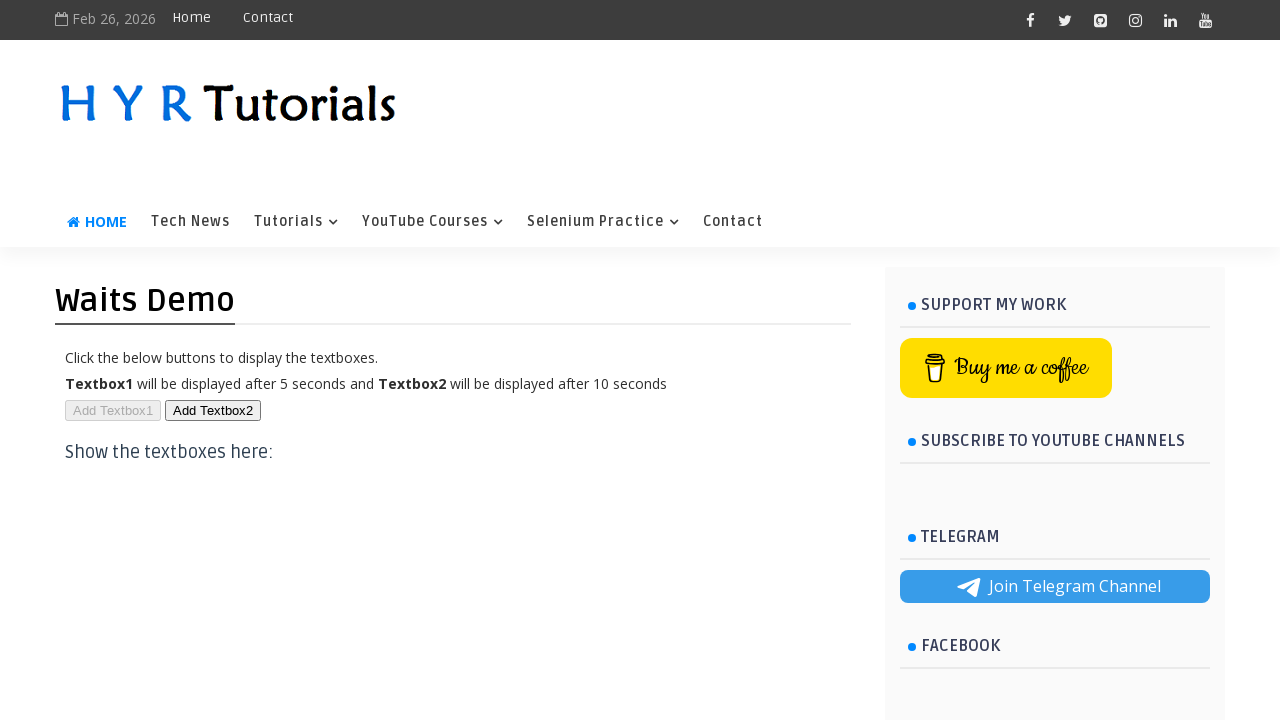

First text field became visible
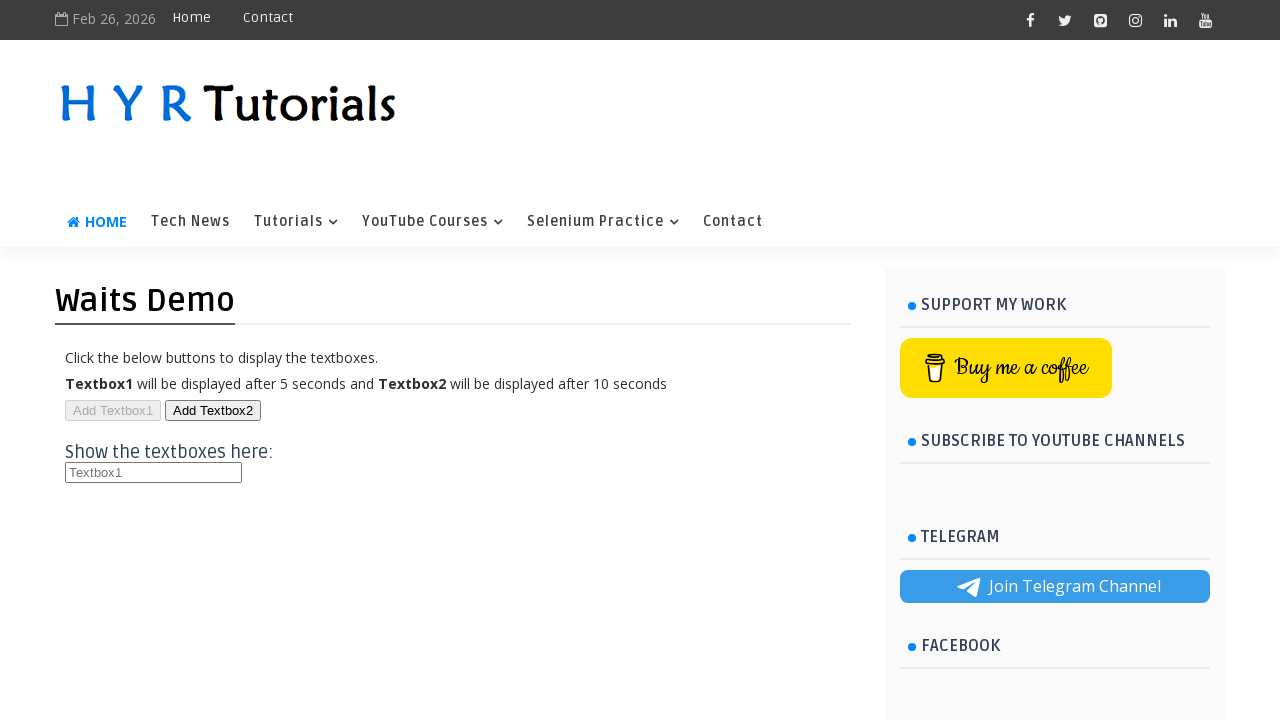

Filled first text field with 'Hello World' on #txt1
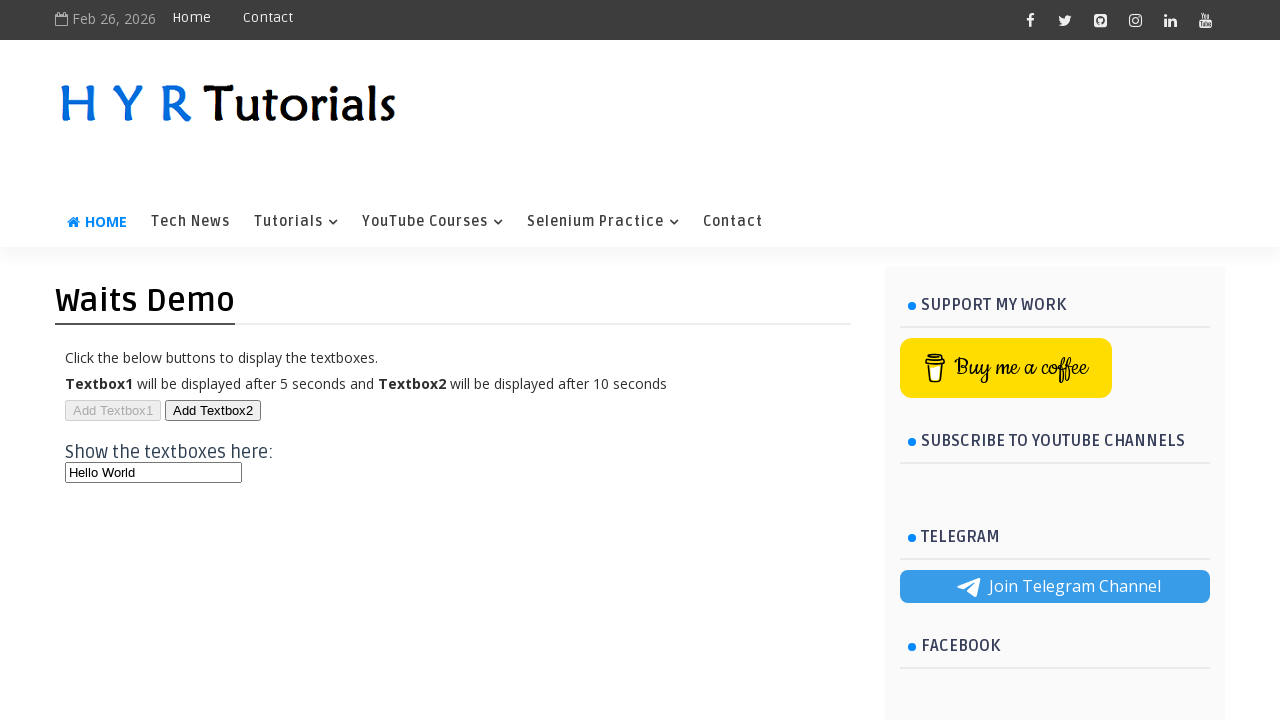

Clicked second button to reveal another text field at (213, 410) on #btn2
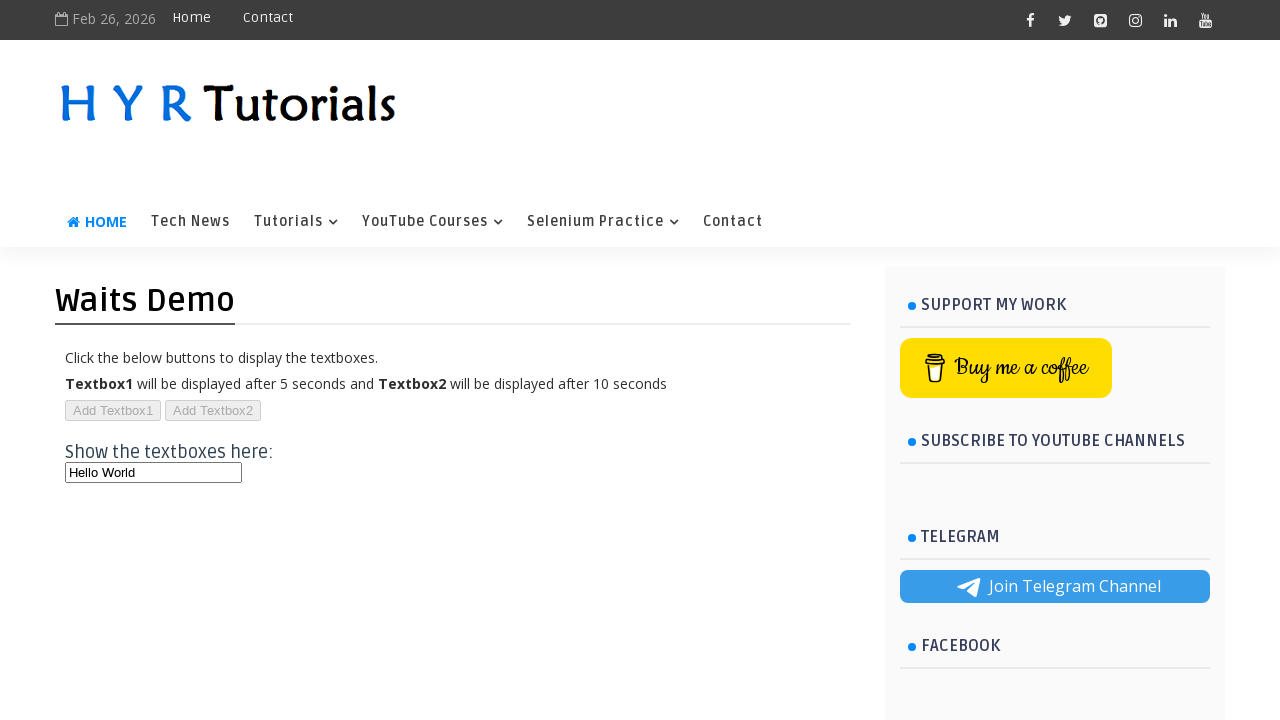

Second text field became visible
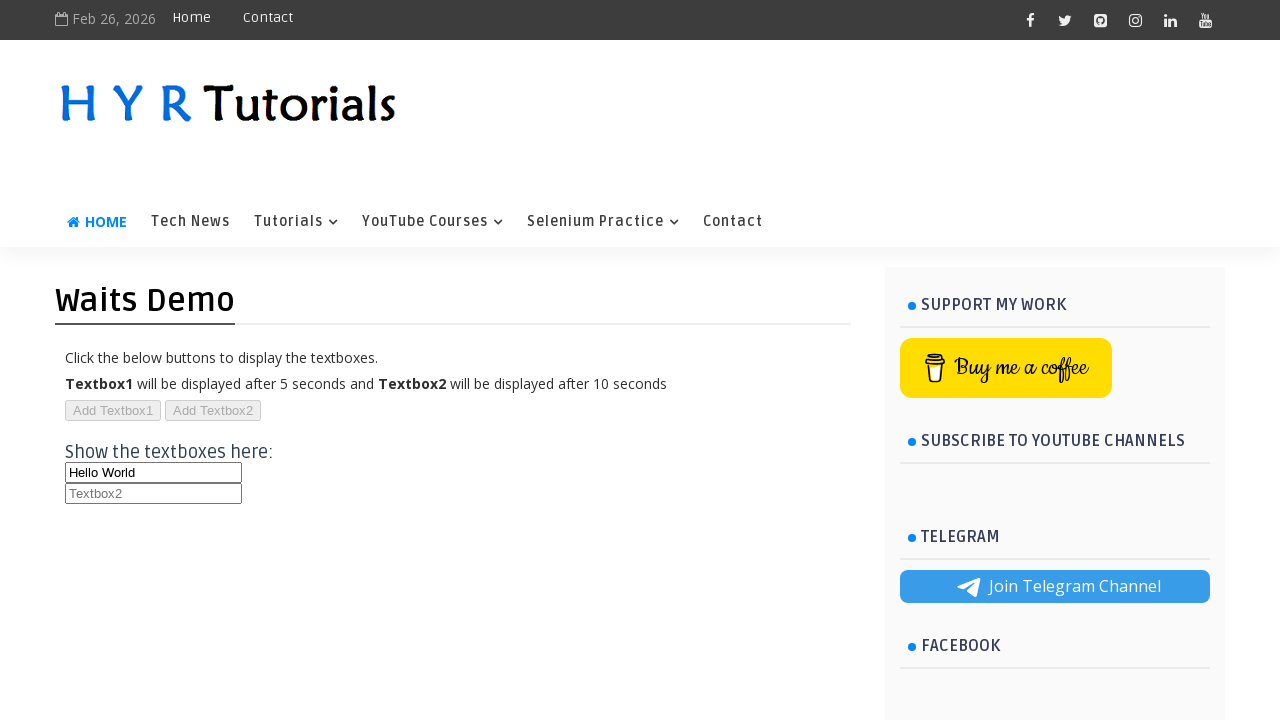

Filled second text field with 'Gummanov' on #txt2
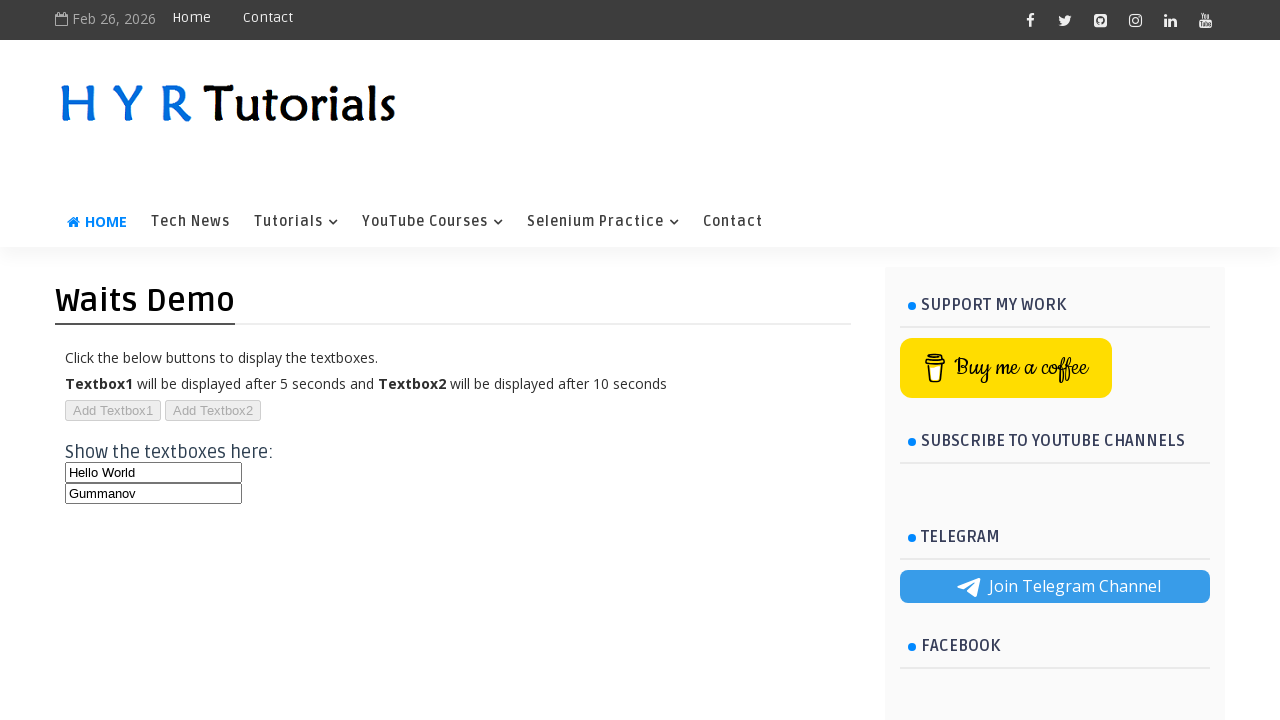

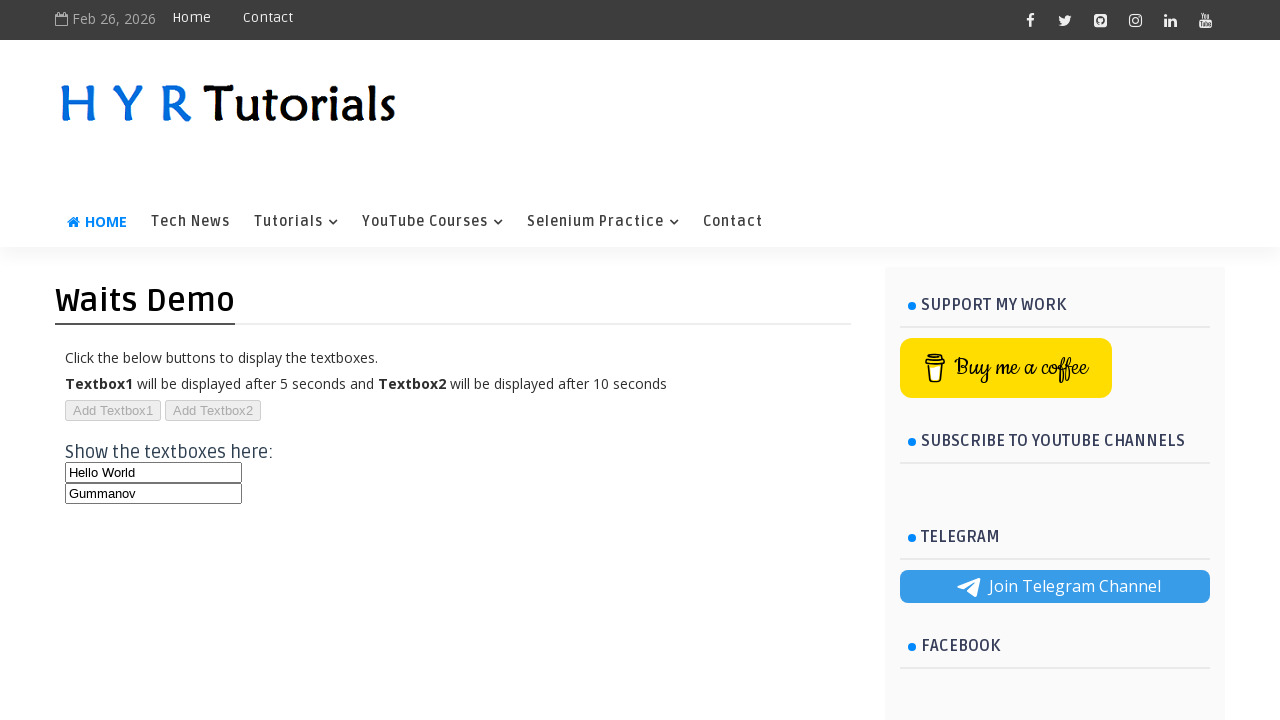